Tests double-click functionality on W3Schools demo page by filling a text field and double-clicking a copy button

Starting URL: https://www.w3schools.com/tags/tryit.asp?filename=tryhtml5_ev_ondblclick3

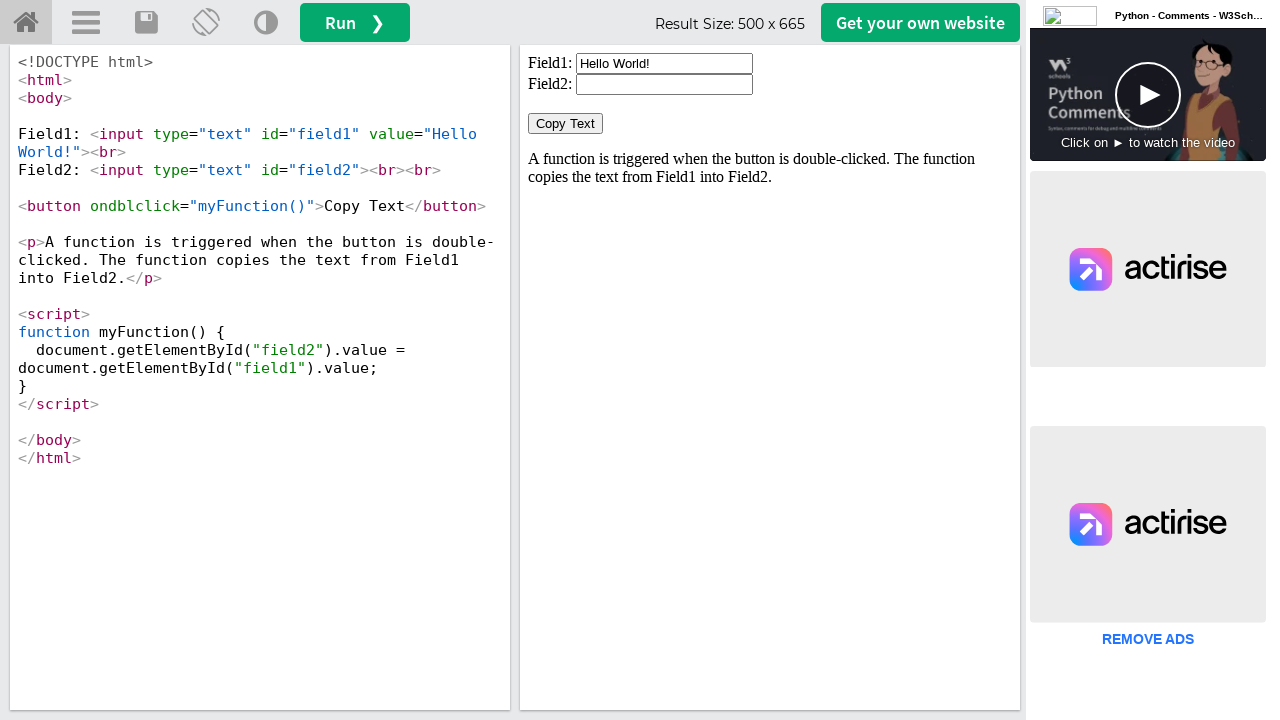

Located iframe containing the demo
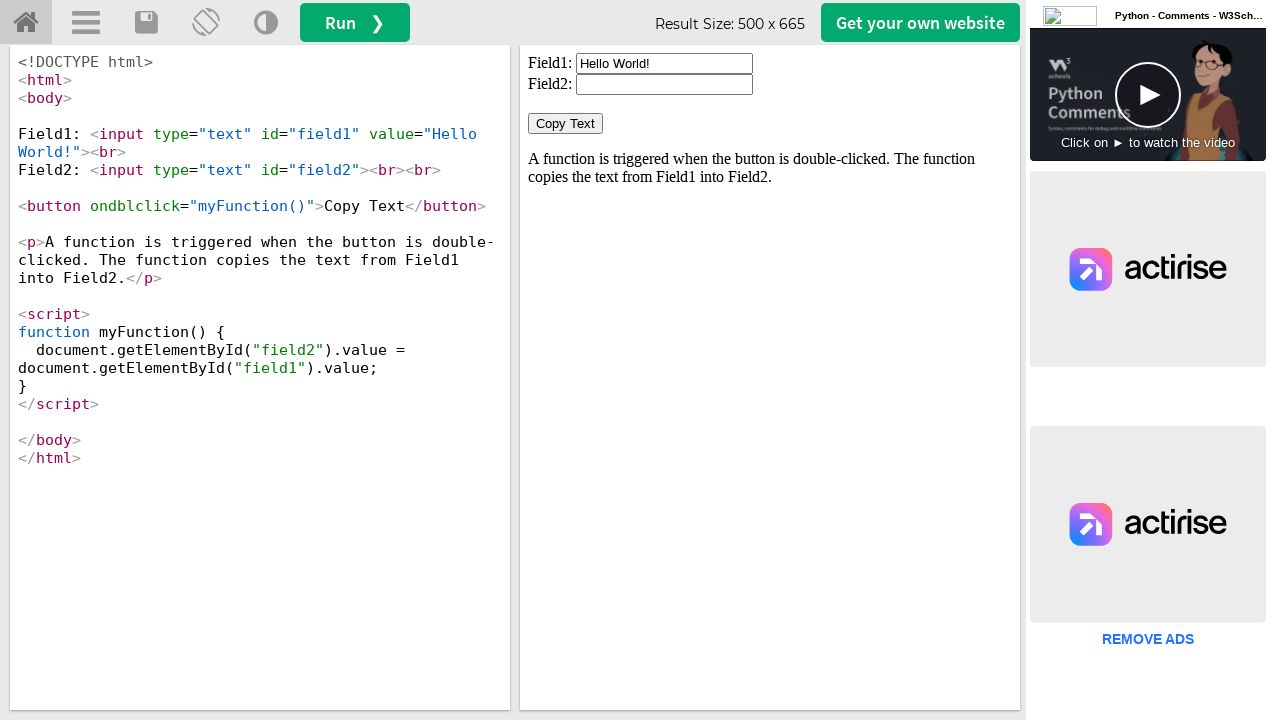

Cleared the input field on iframe#iframeResult >> internal:control=enter-frame >> input#field1
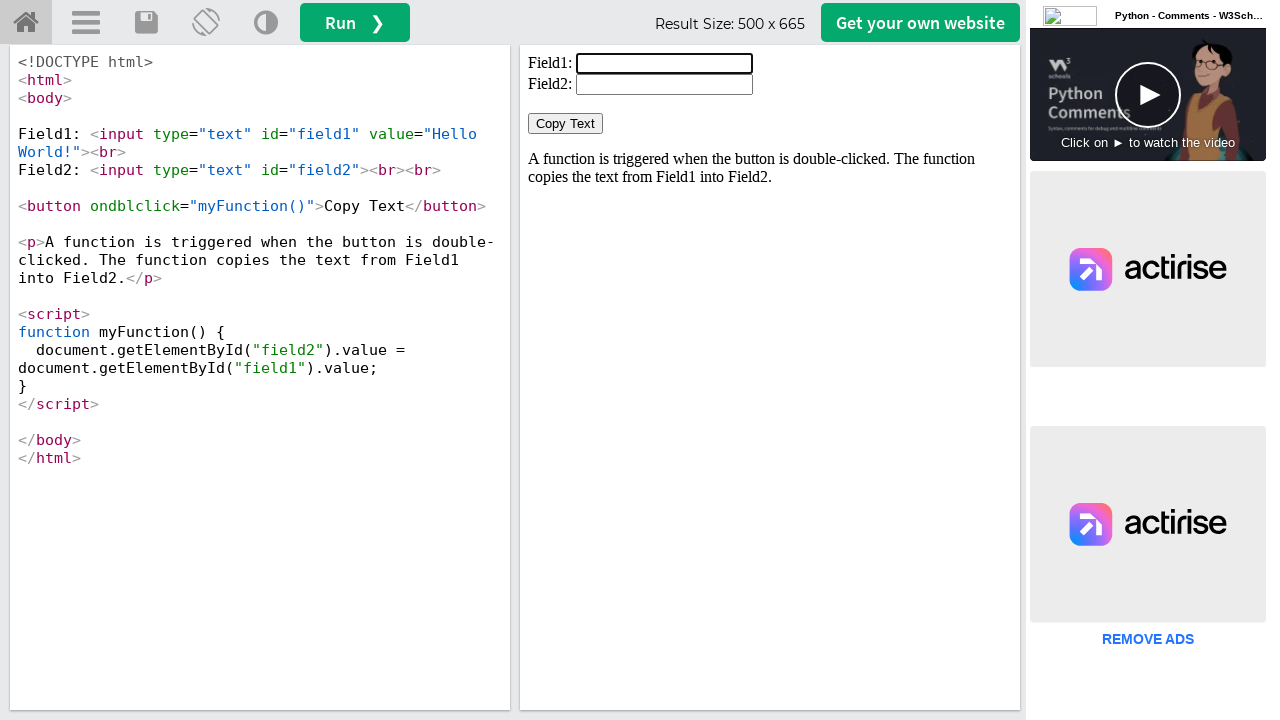

Filled input field with 'Welcome to Programming' on iframe#iframeResult >> internal:control=enter-frame >> input#field1
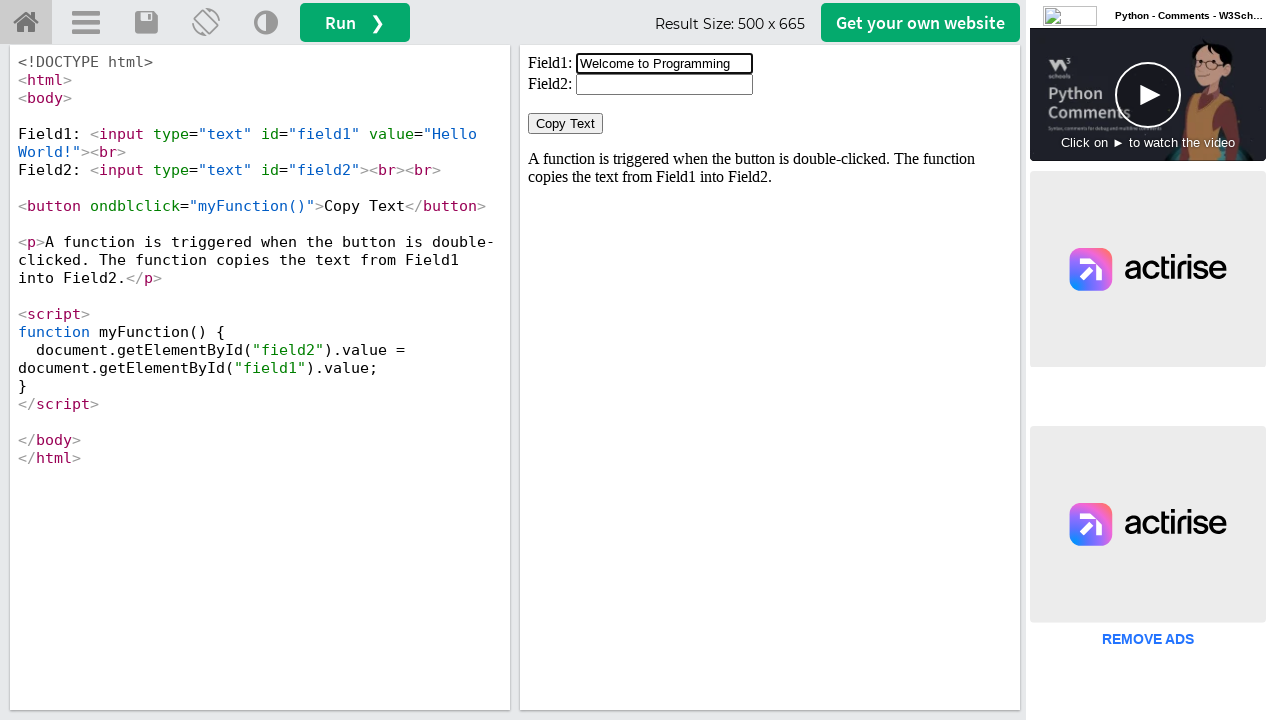

Double-clicked the Copy Text button at (566, 124) on iframe#iframeResult >> internal:control=enter-frame >> button:has-text('Copy Tex
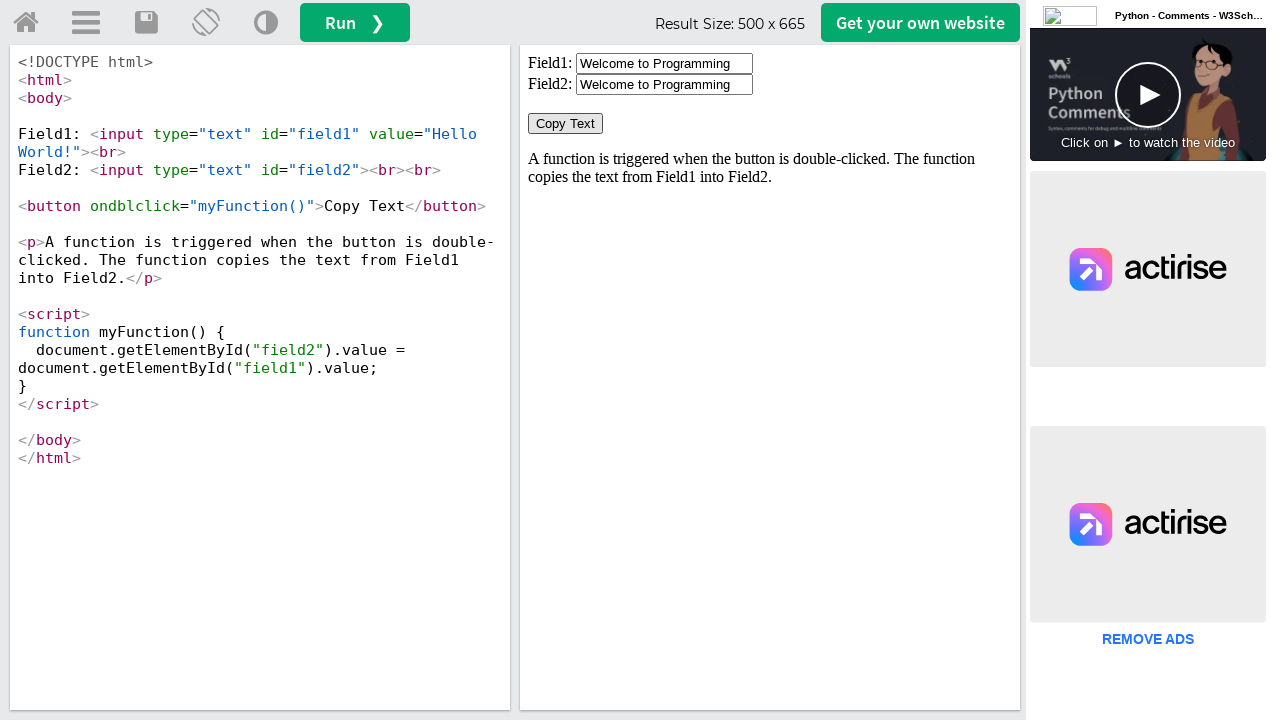

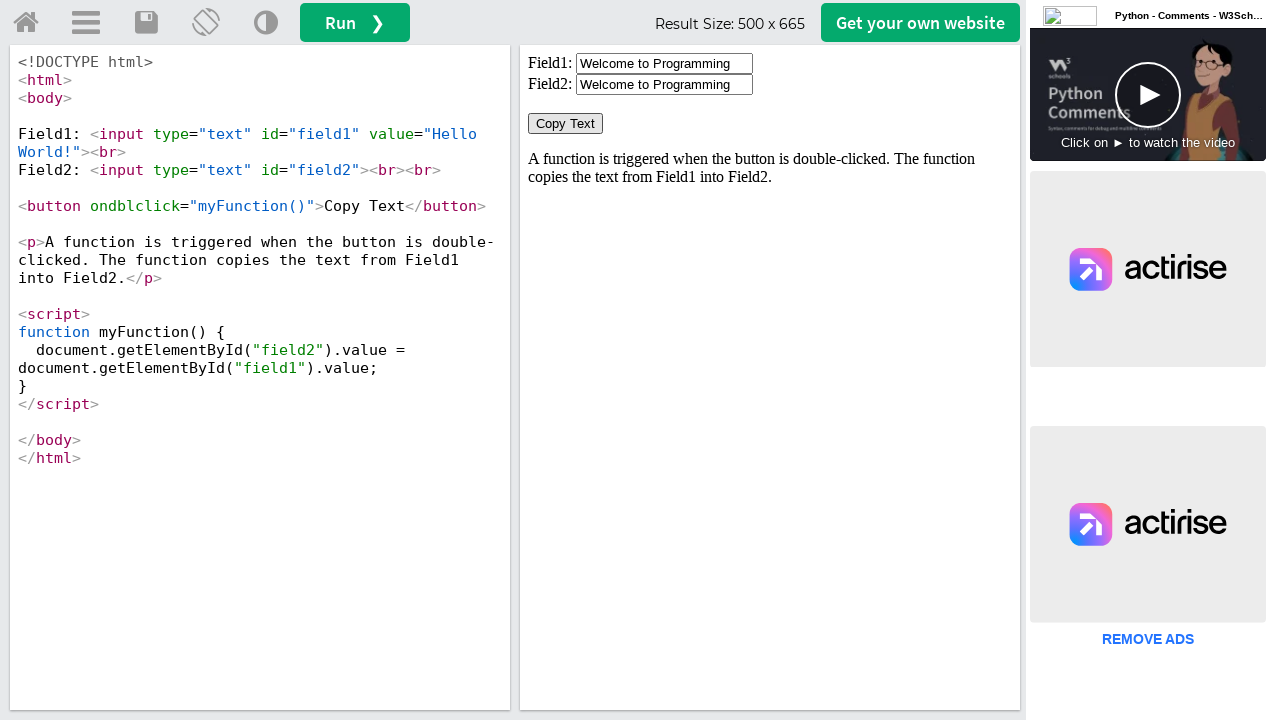